Tests the text box form by filling in full name, email, current address, and permanent address fields, then submitting the form.

Starting URL: https://demoqa.com/text-box

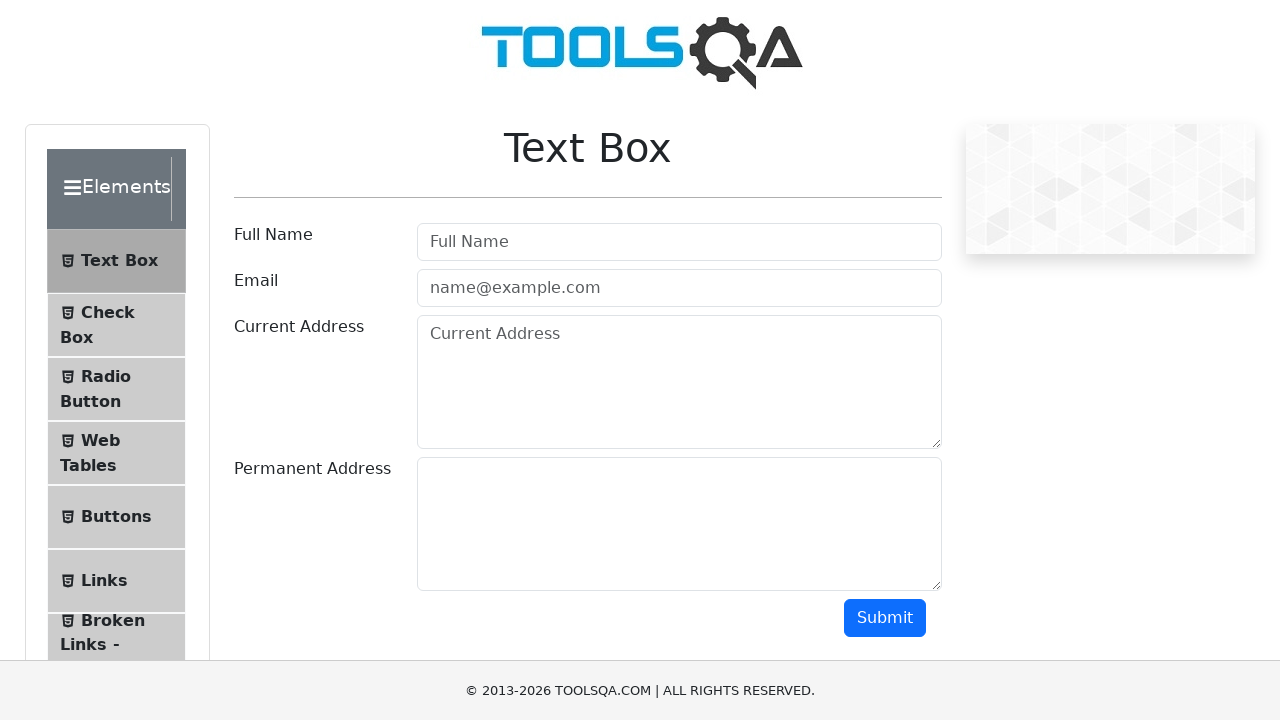

Filled full name field with 'Bob Johnson' on xpath=//input[@placeholder="Full Name"]
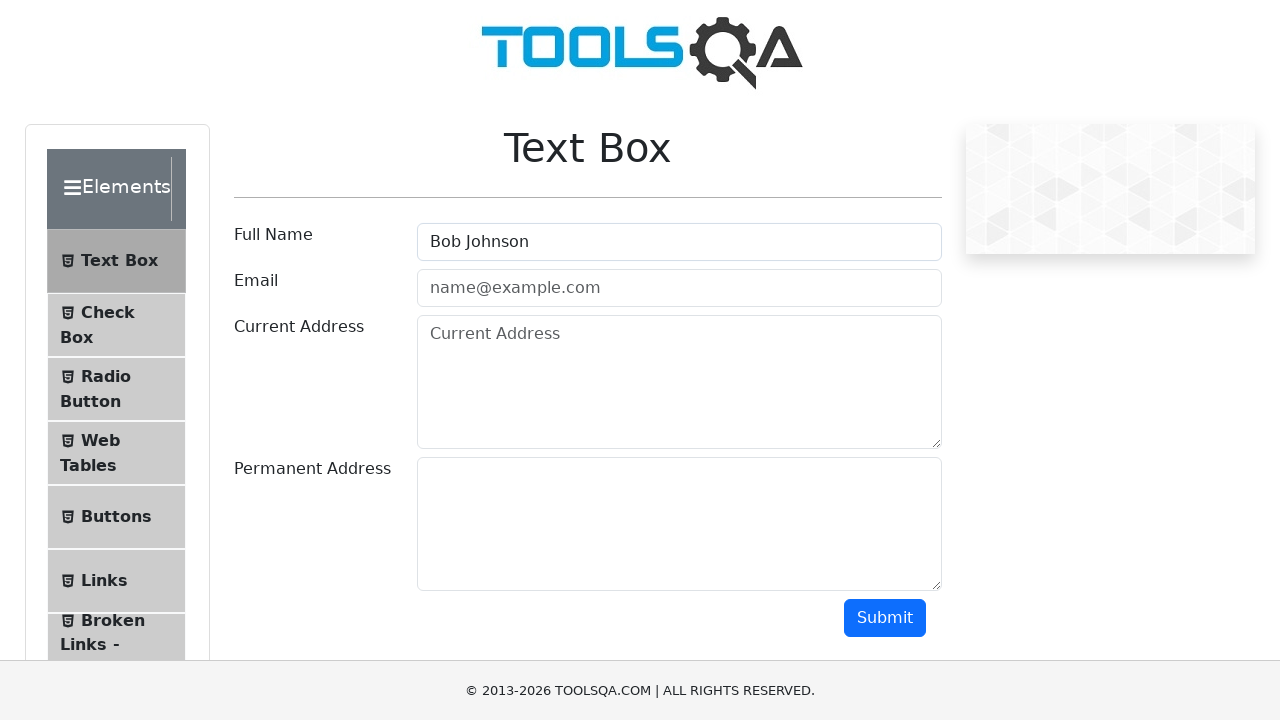

Filled email field with 'bob23@gmail.com' on xpath=//input[@placeholder="name@example.com"]
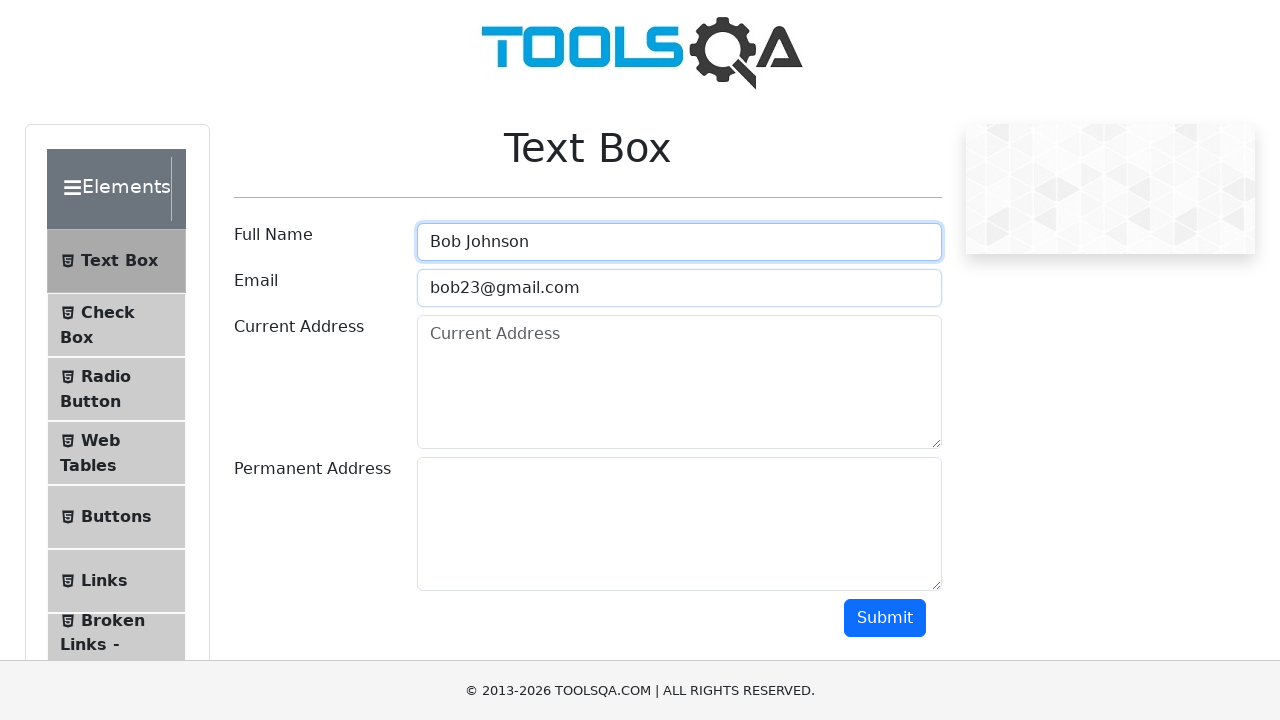

Filled current address field with 'Chicago' on xpath=//textarea[@id="currentAddress"]
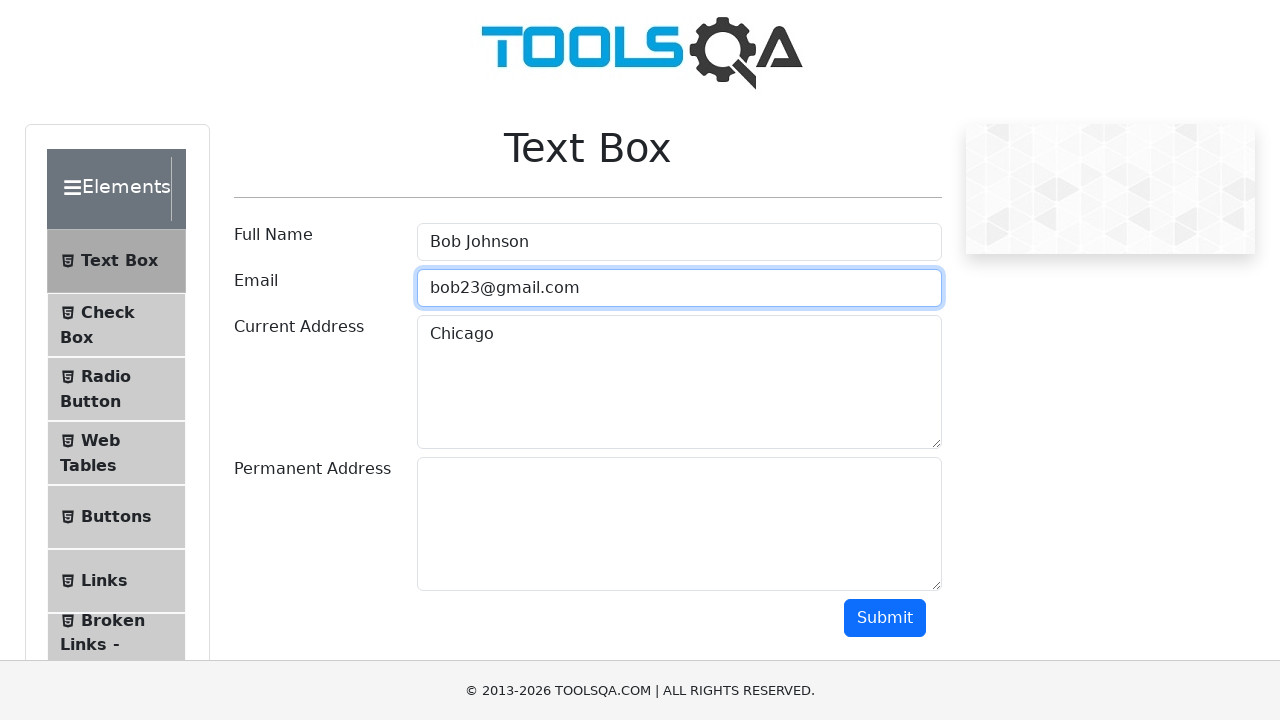

Filled permanent address field with 'Main Street 23' on xpath=//textarea[@id="permanentAddress"]
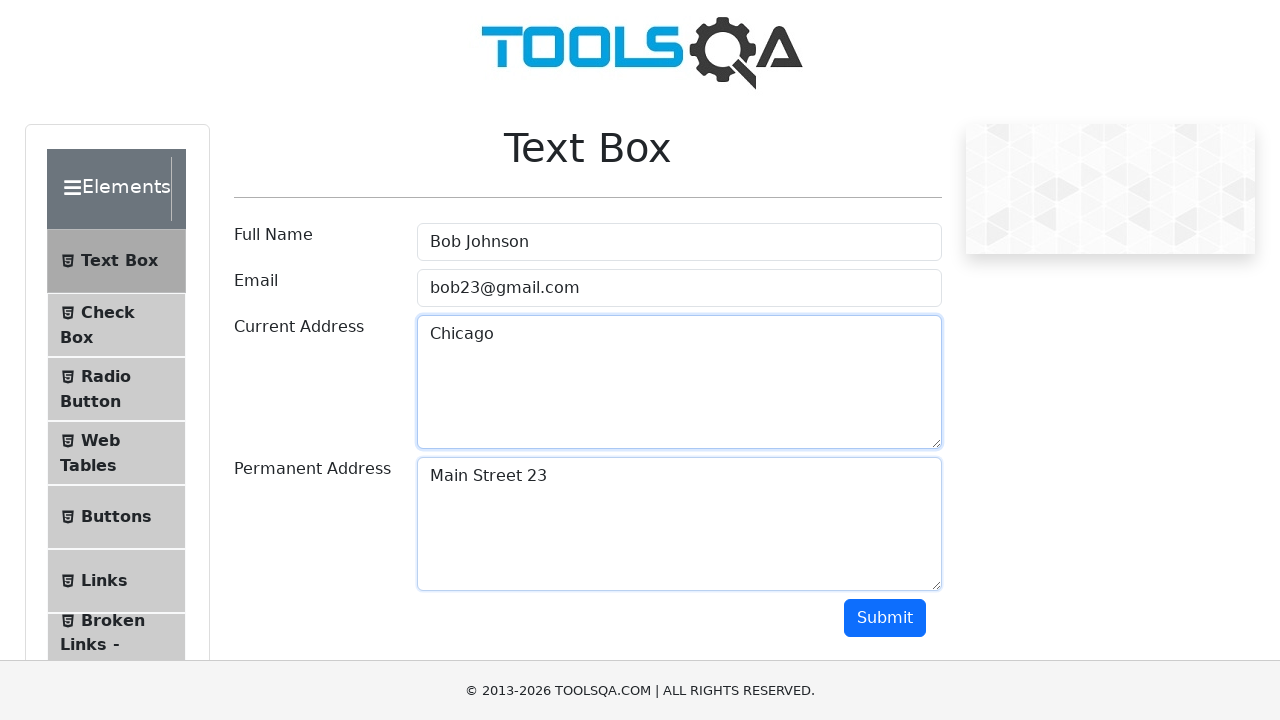

Clicked submit button to submit the form at (885, 618) on xpath=//button[contains(text(), "Submit")]
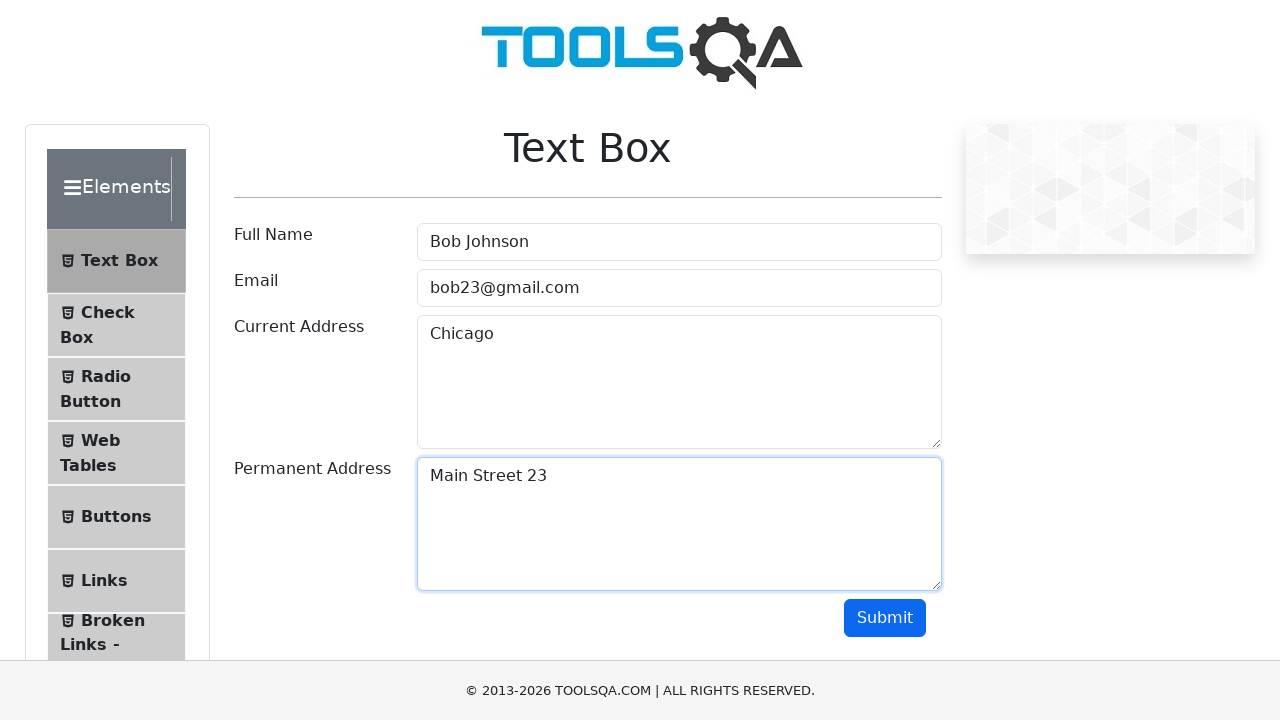

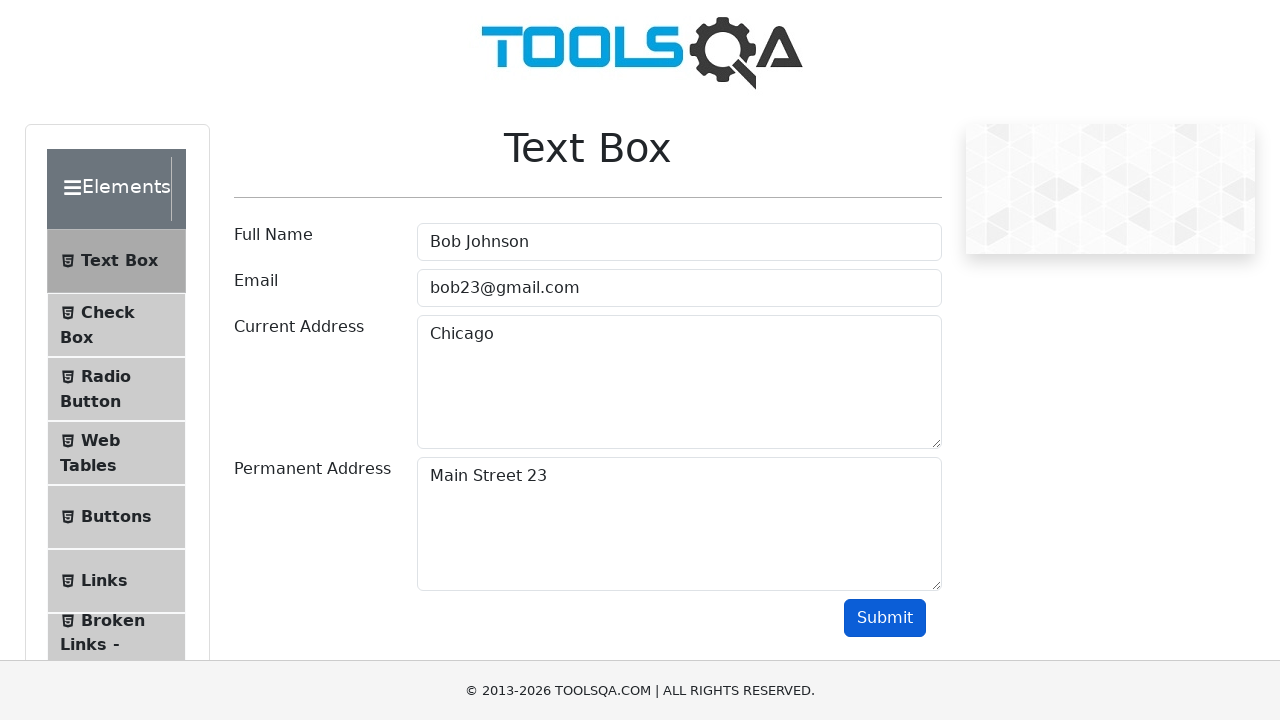